Tests the CodeChef online IDE by changing programming languages via dropdown and appending code snippets to the Ace editor for different languages (JavaScript and SQL).

Starting URL: https://www.codechef.com/ide

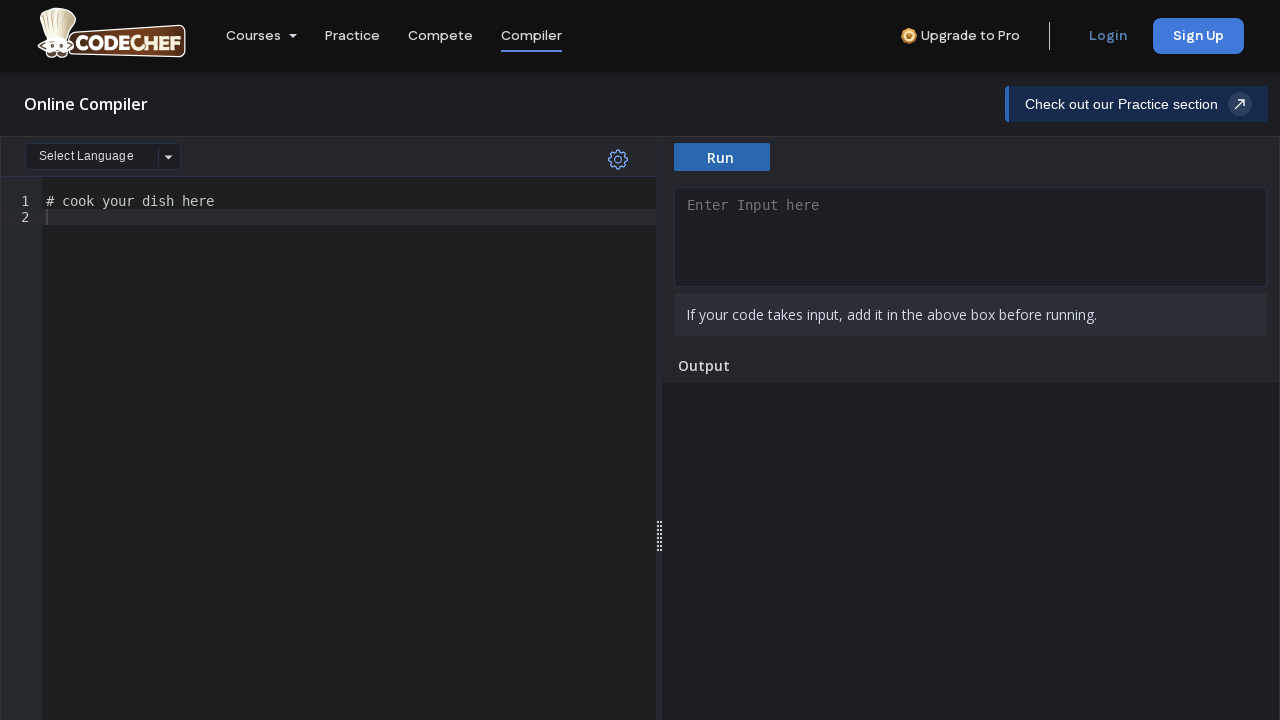

Waited 5 seconds for CodeChef IDE page to fully load
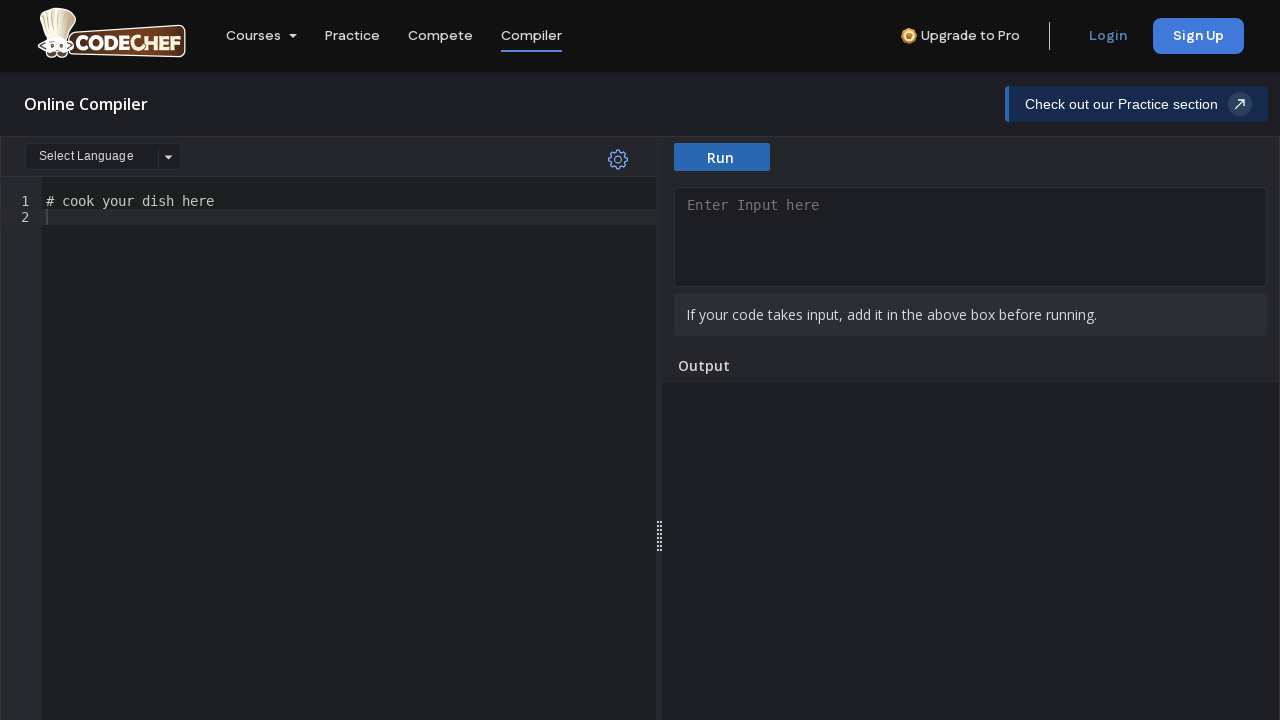

Language dropdown selector became visible
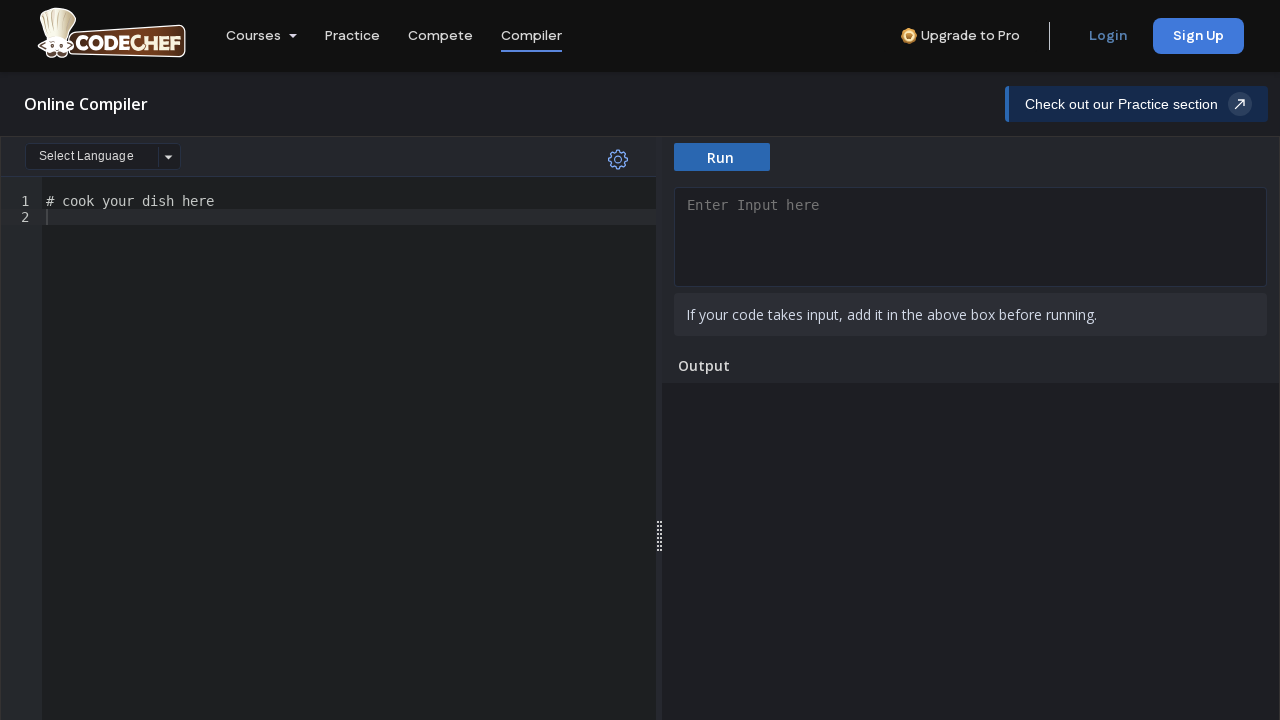

Clicked on the language dropdown to open menu at (103, 156) on #language-select
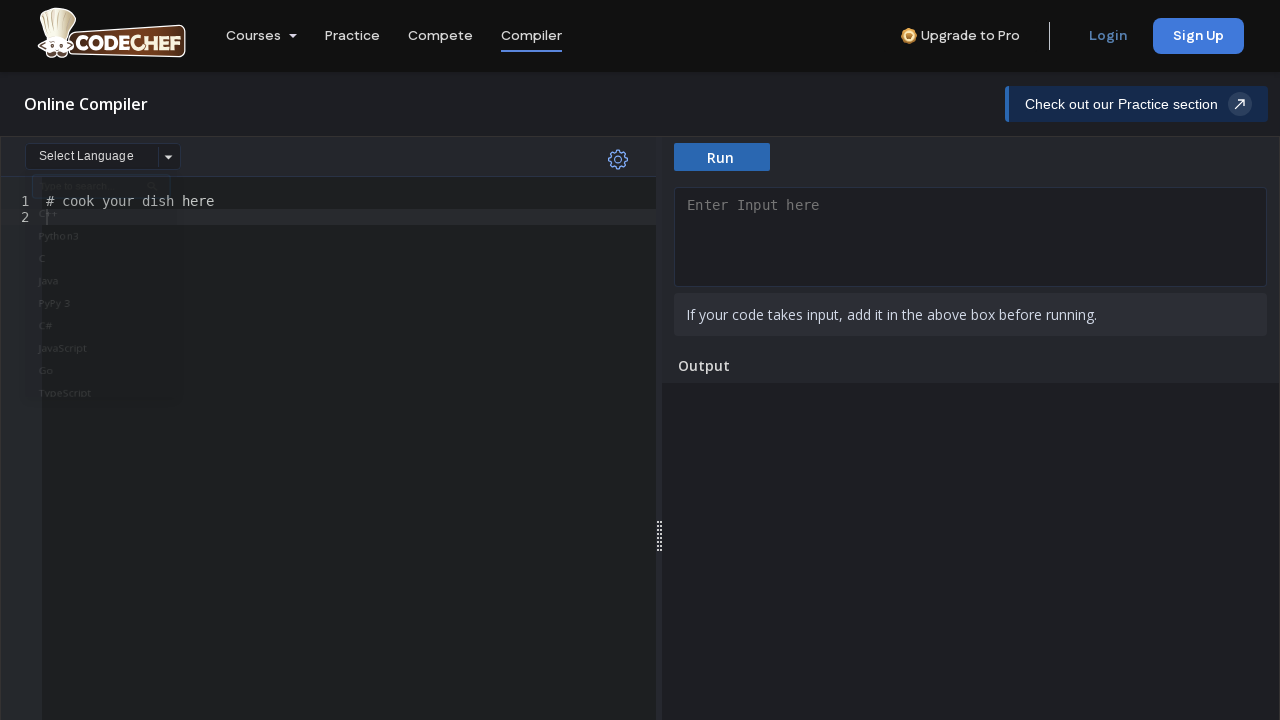

Dropdown menu items became visible
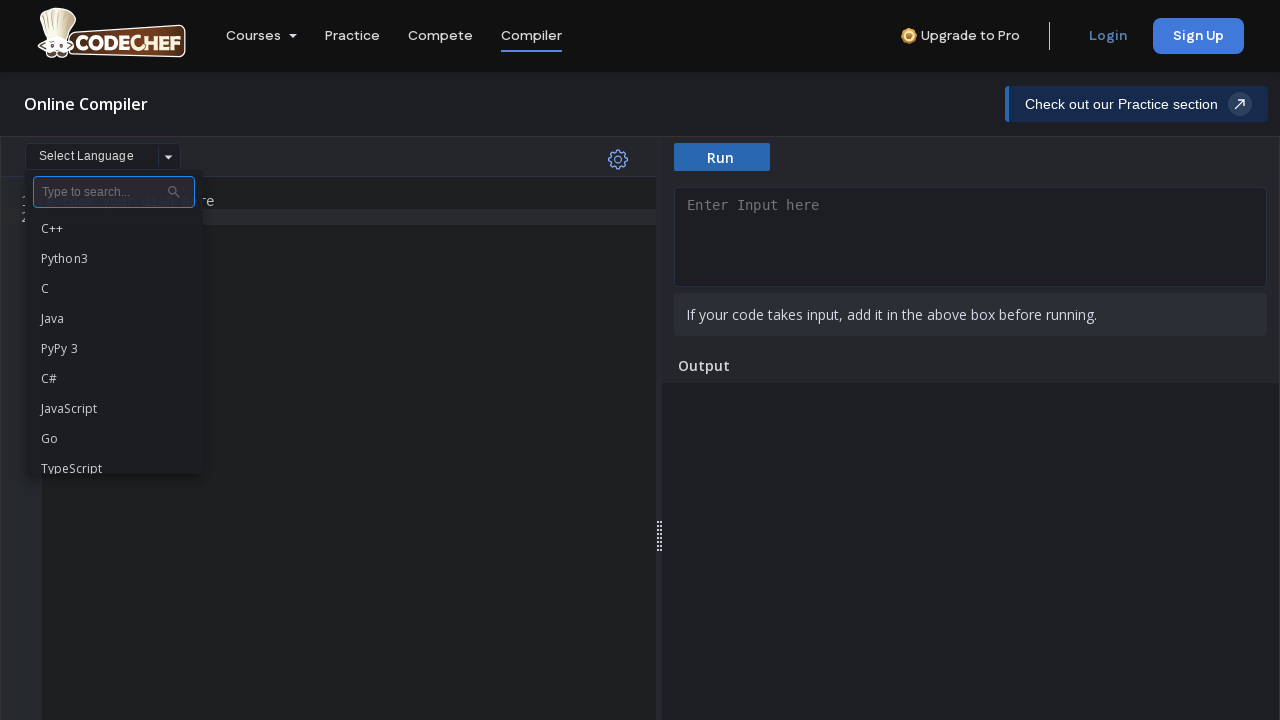

Selected JavaScript from the language dropdown at (114, 409) on ul.MuiList-root.MuiMenu-list li:has-text('JavaScript')
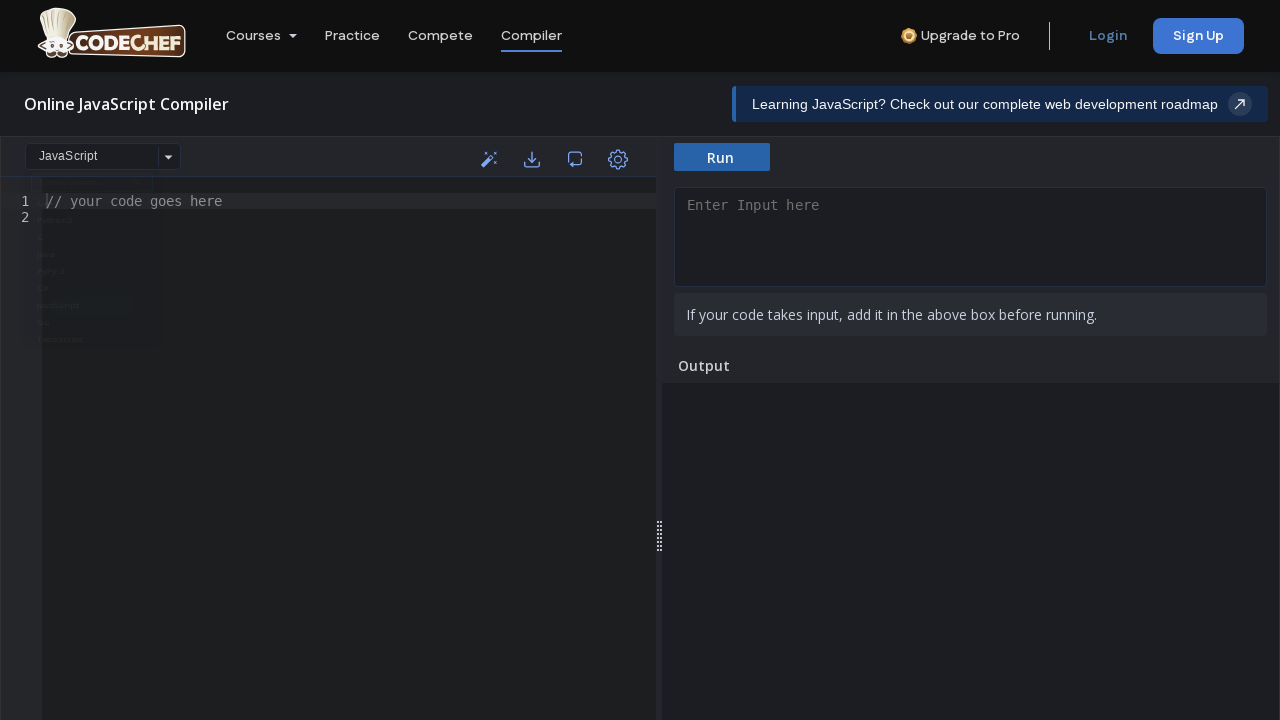

Waited 2 seconds for JavaScript language selection to take effect
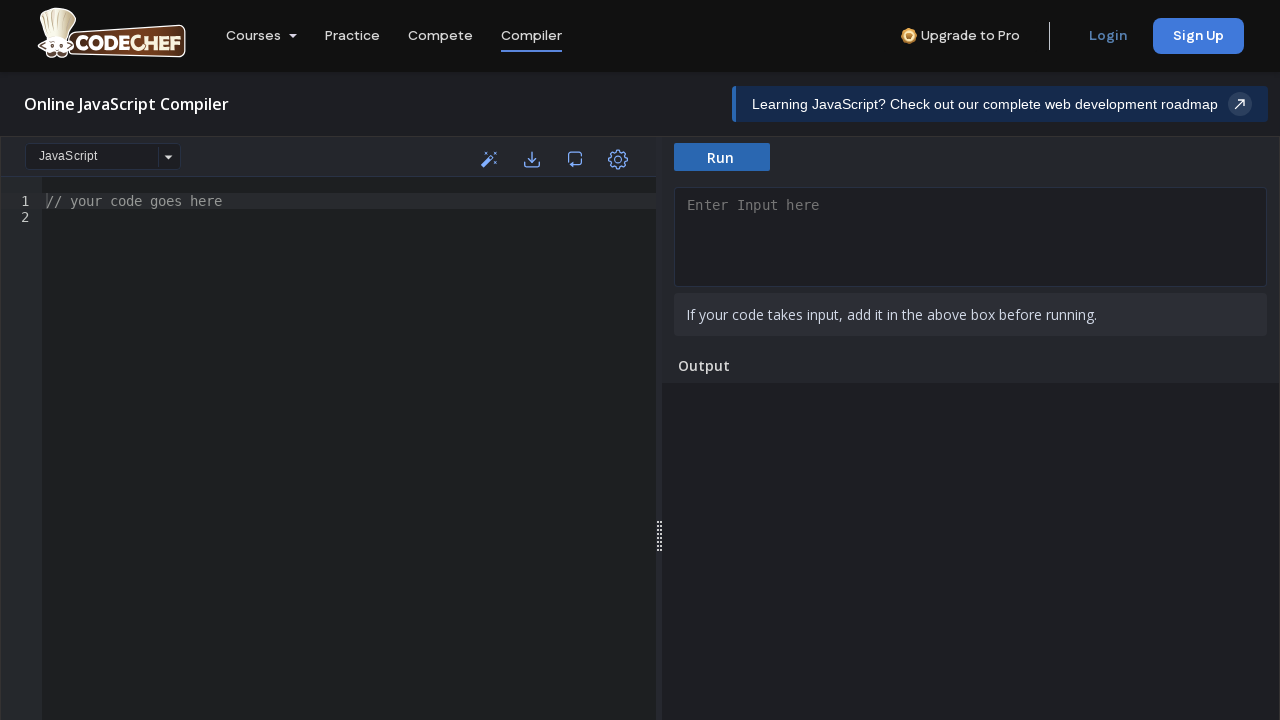

Ace editor content area became visible
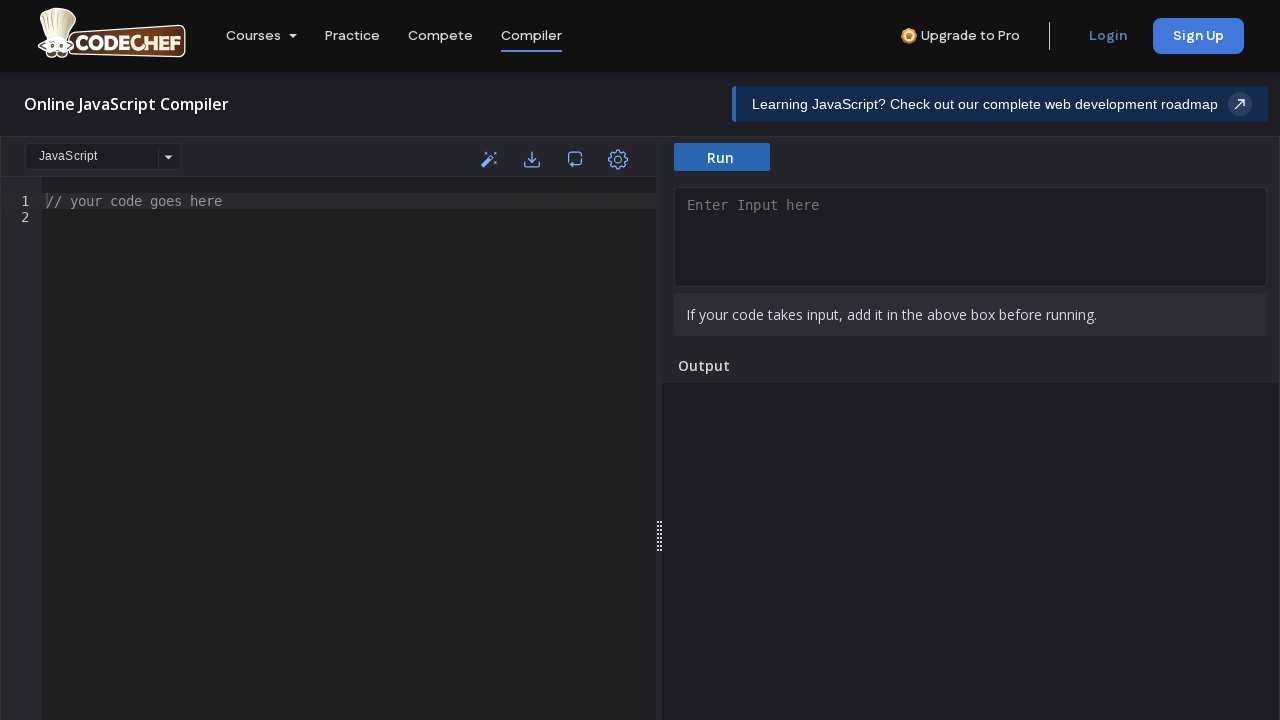

Clicked on the Ace editor content area to focus it at (349, 360) on #submit-ide-v2 .ace_content
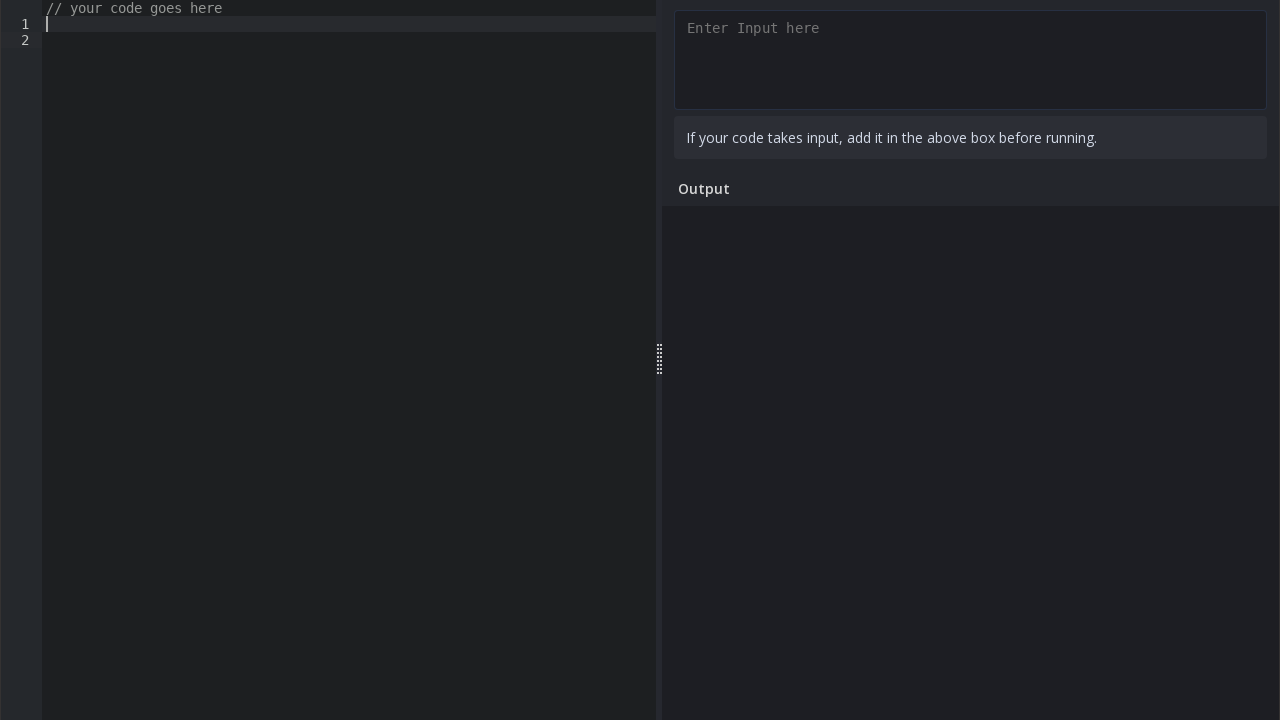

Pressed Ctrl+End to move cursor to end of editor content on #submit-ide-v2 .ace_text-input
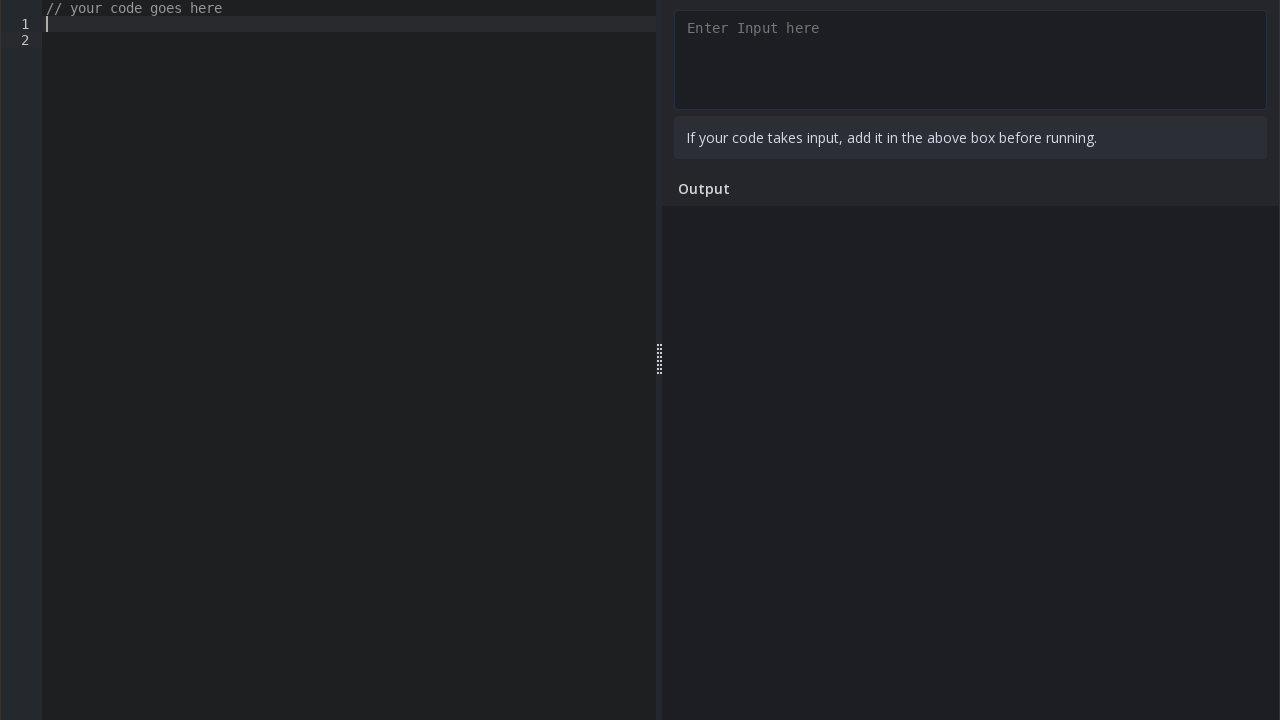

Typed Java code snippet (Hello World println) into the JavaScript editor on #submit-ide-v2 .ace_text-input
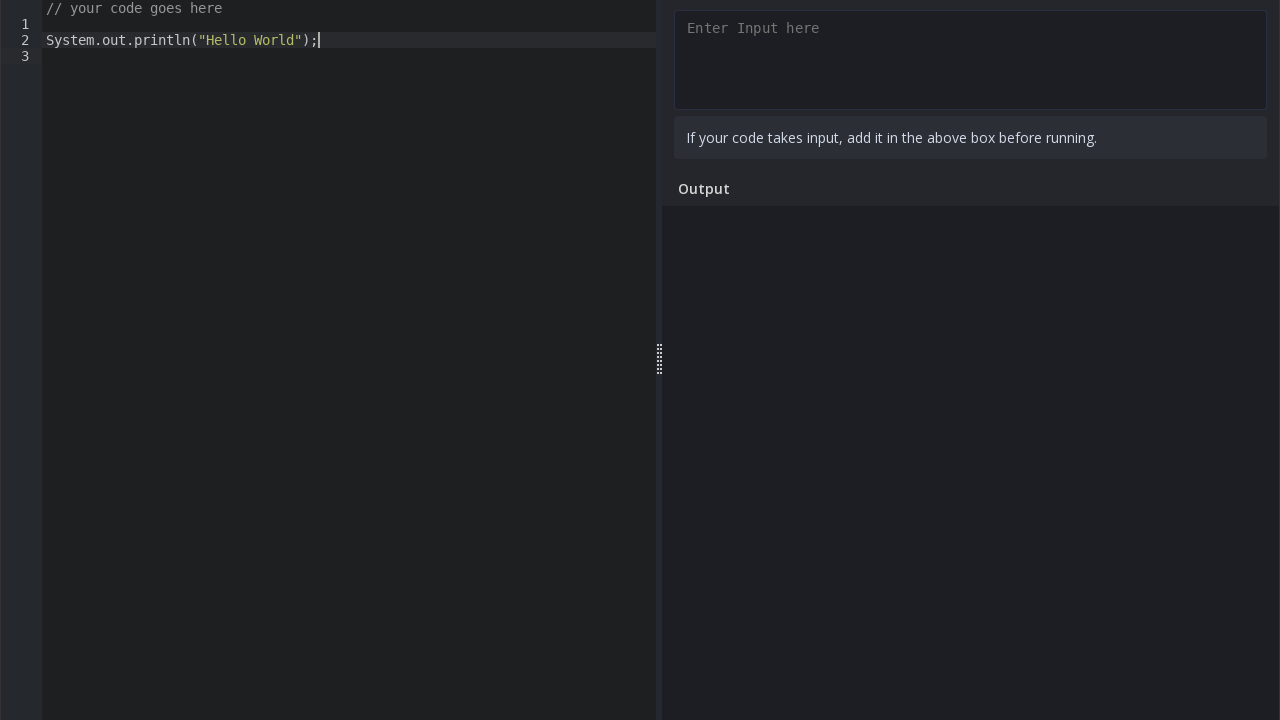

Clicked on the language dropdown again to switch languages at (103, 26) on #language-select
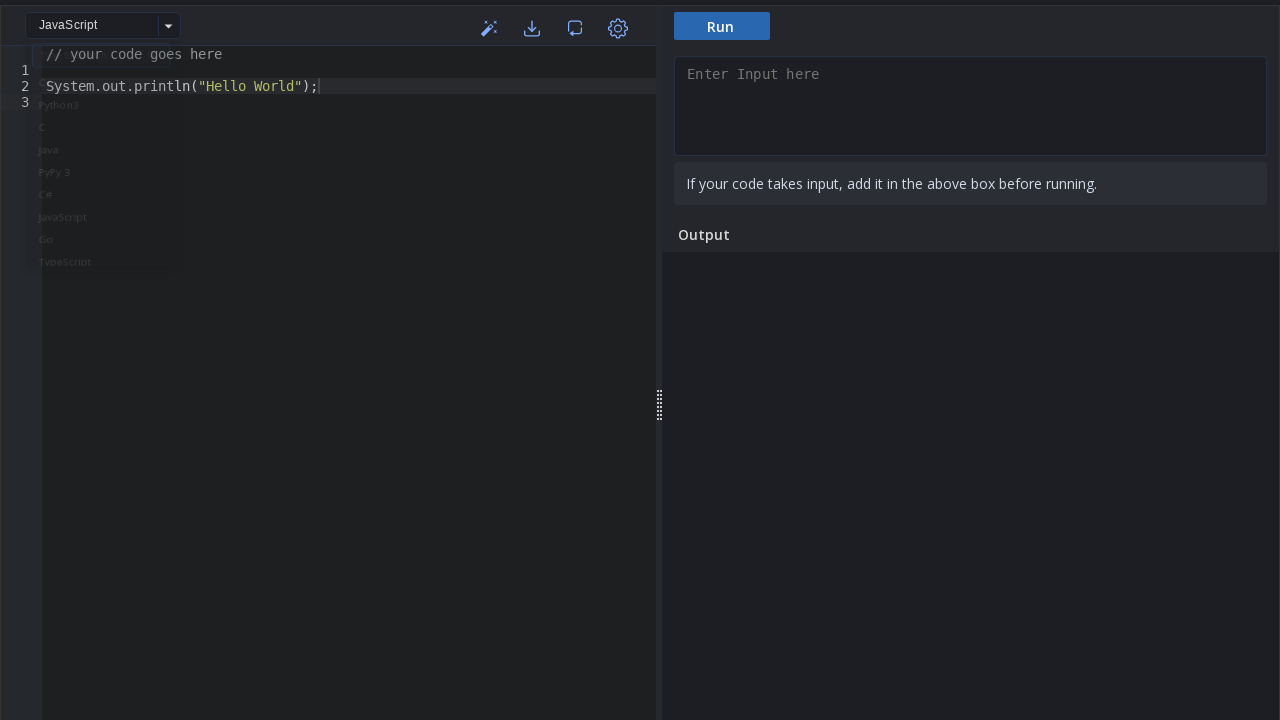

Dropdown menu items became visible again
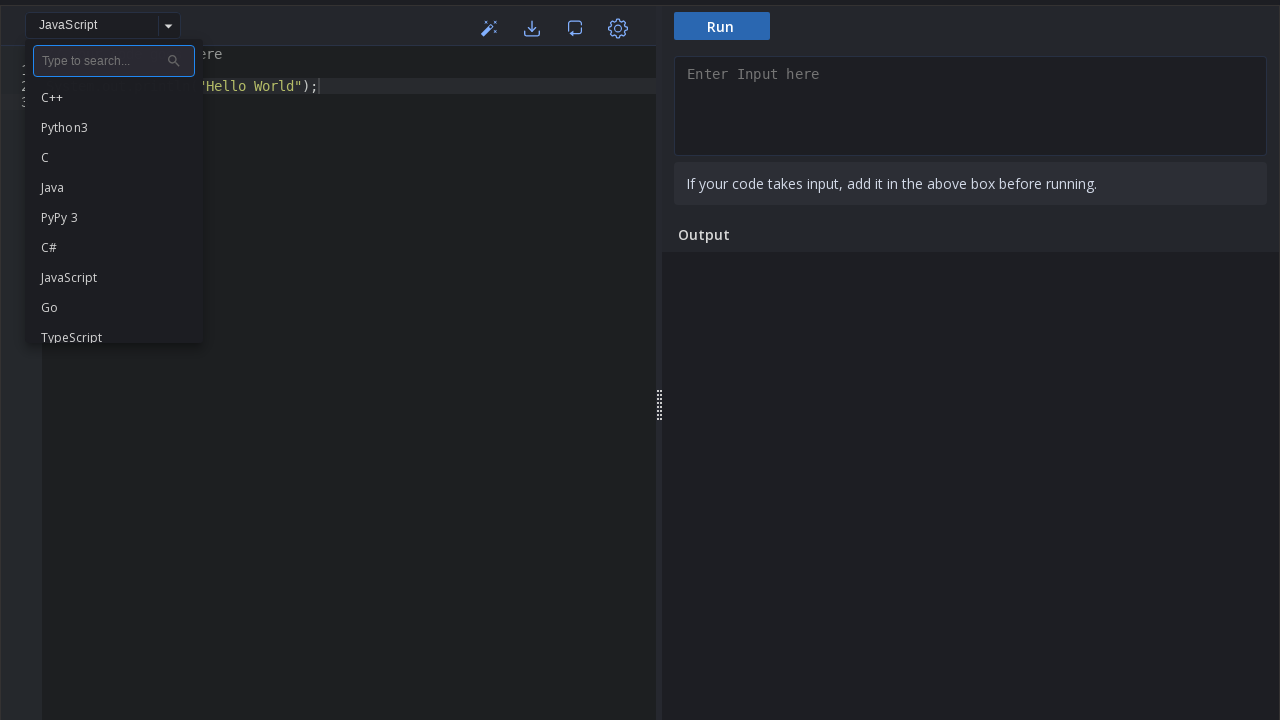

Selected SQL from the language dropdown at (114, 298) on ul.MuiList-root.MuiMenu-list li:has-text('SQL')
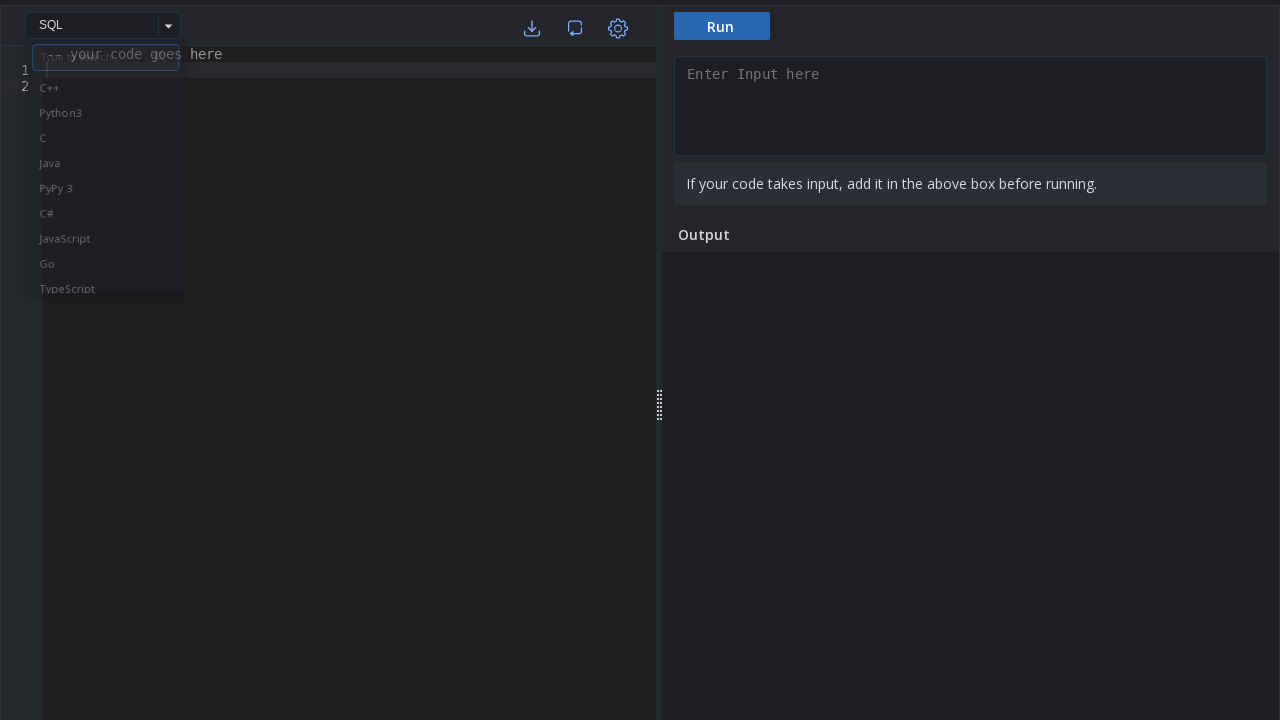

Waited 2 seconds for SQL language selection to take effect
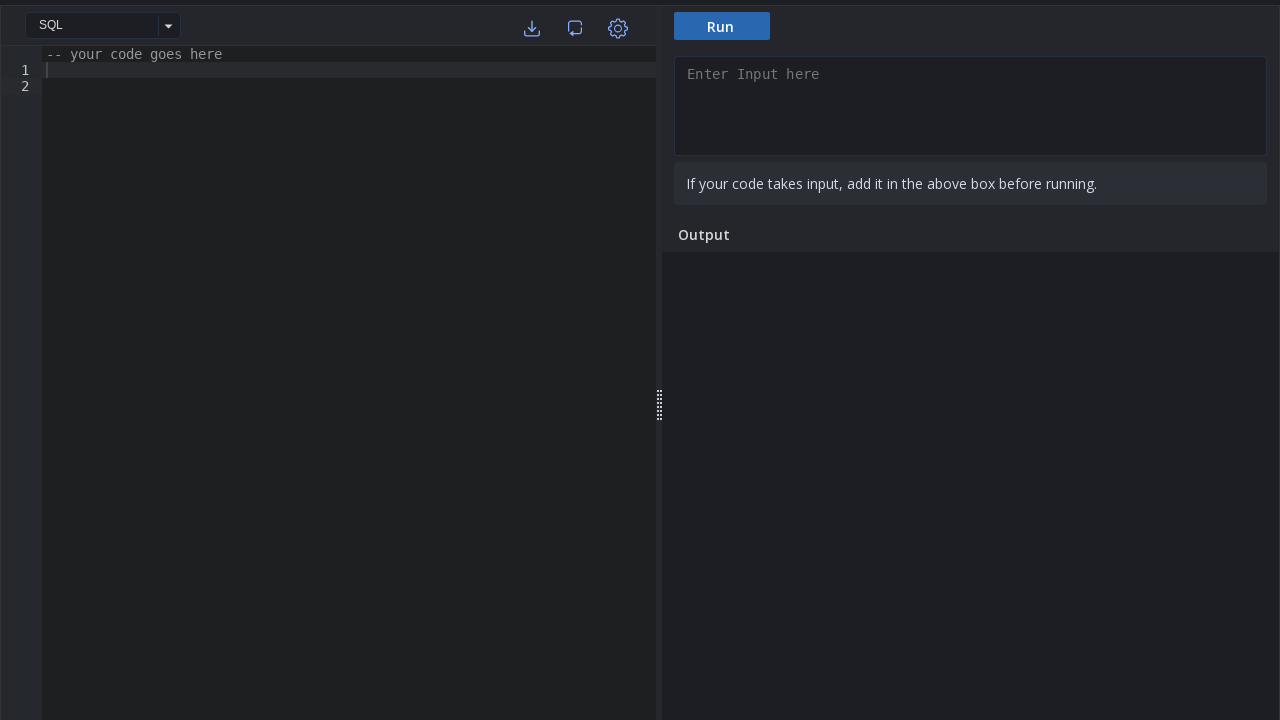

Clicked on the Ace editor content area to focus it for SQL input at (349, 360) on #submit-ide-v2 .ace_content
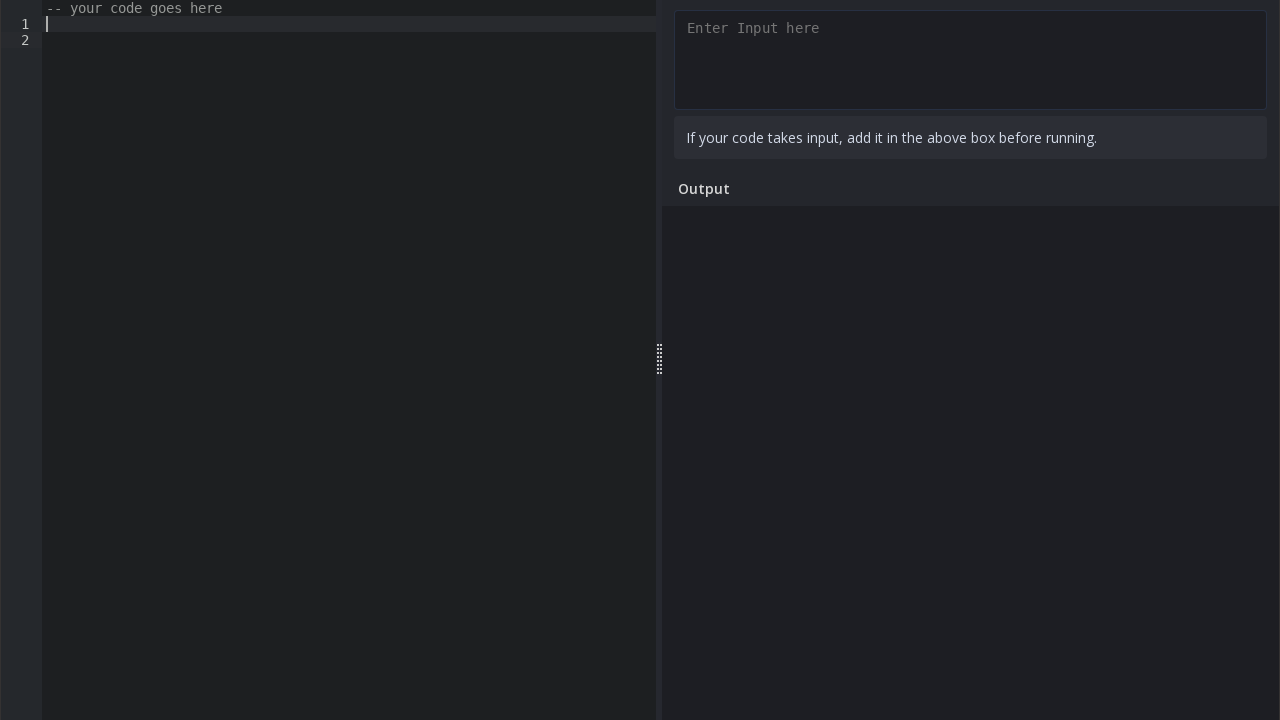

Pressed Ctrl+End to move cursor to end of editor content on #submit-ide-v2 .ace_text-input
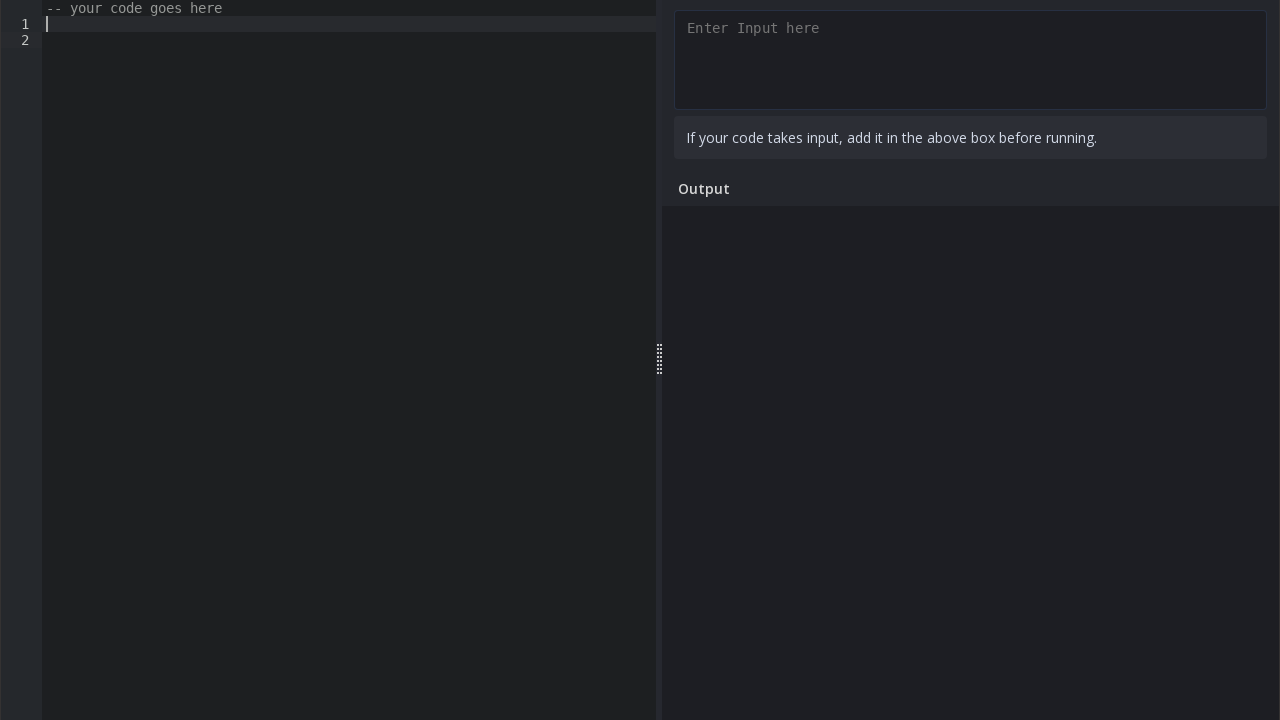

Typed SQL code snippet (SELECT * FROM users) into the SQL editor on #submit-ide-v2 .ace_text-input
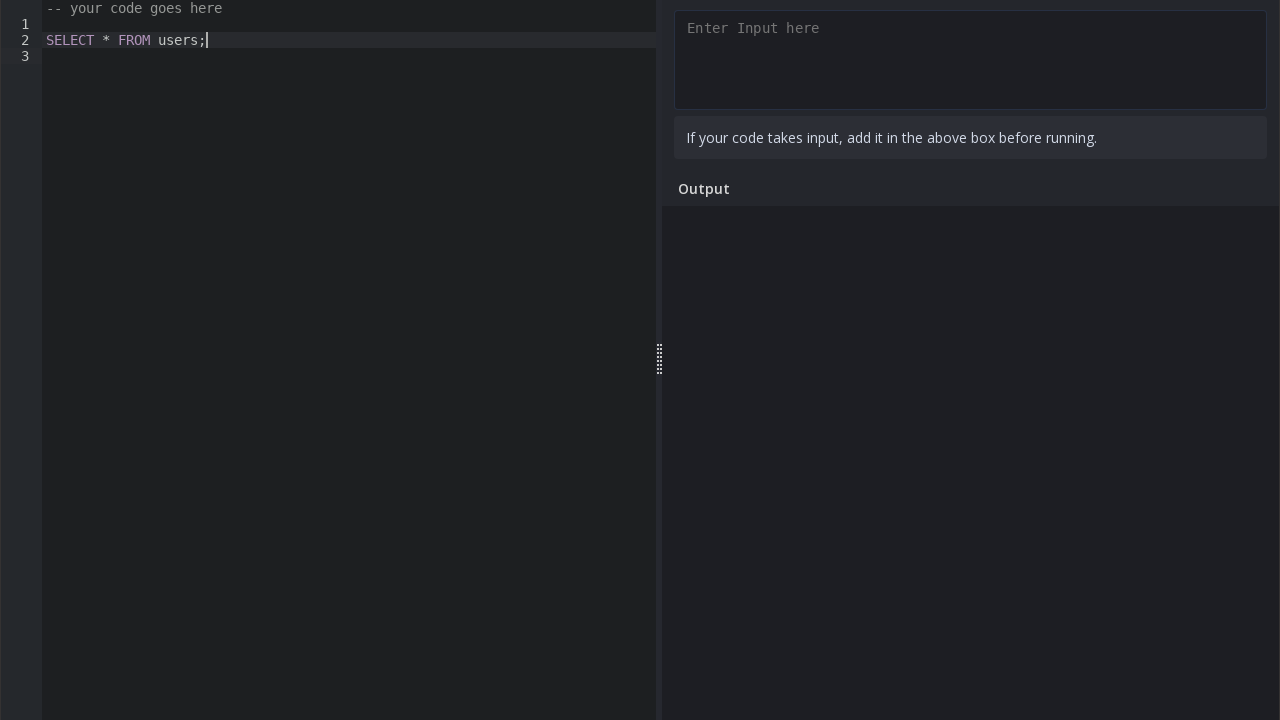

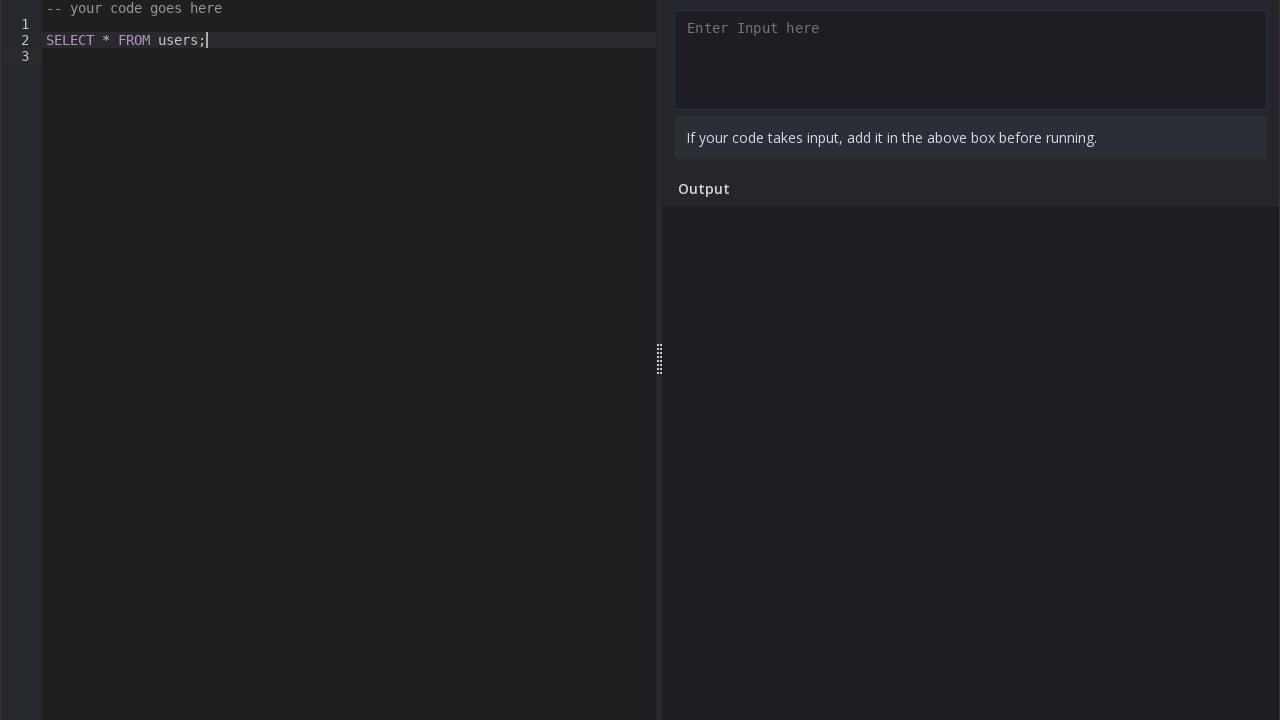